Tests double-clicking a button to trigger double-click event

Starting URL: https://demoqa.com/buttons

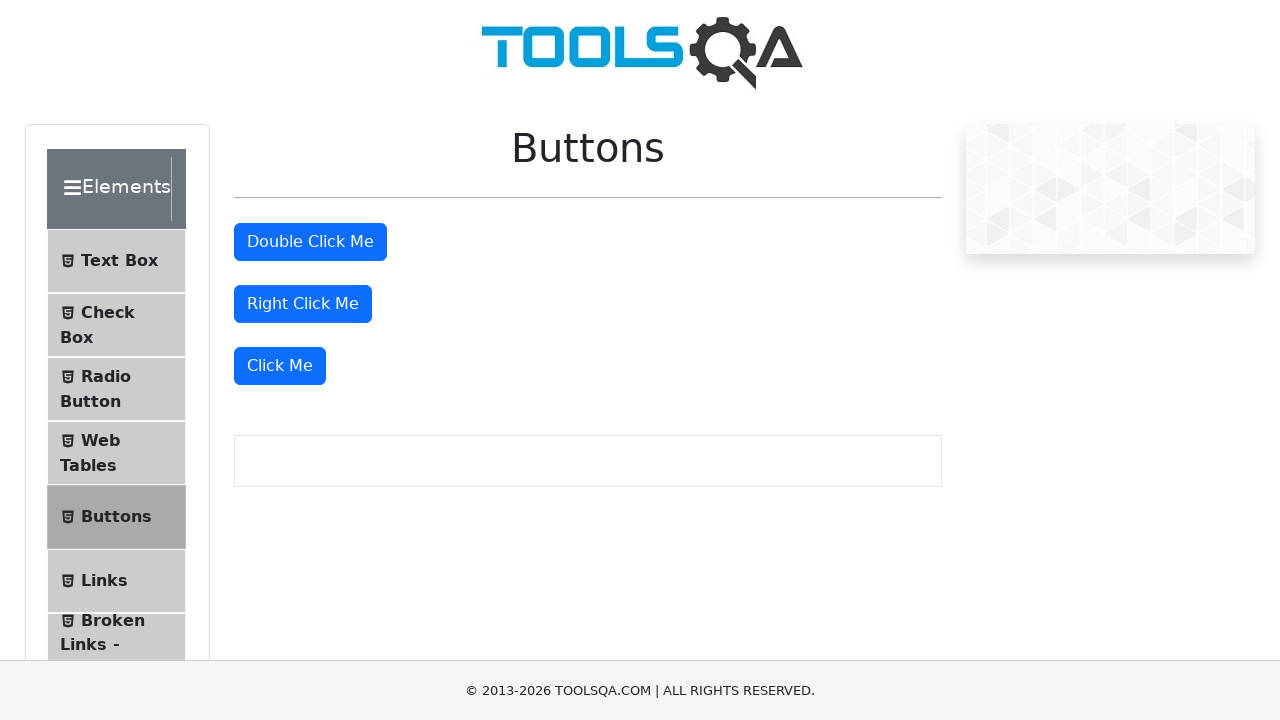

Navigated to DemoQA buttons test page
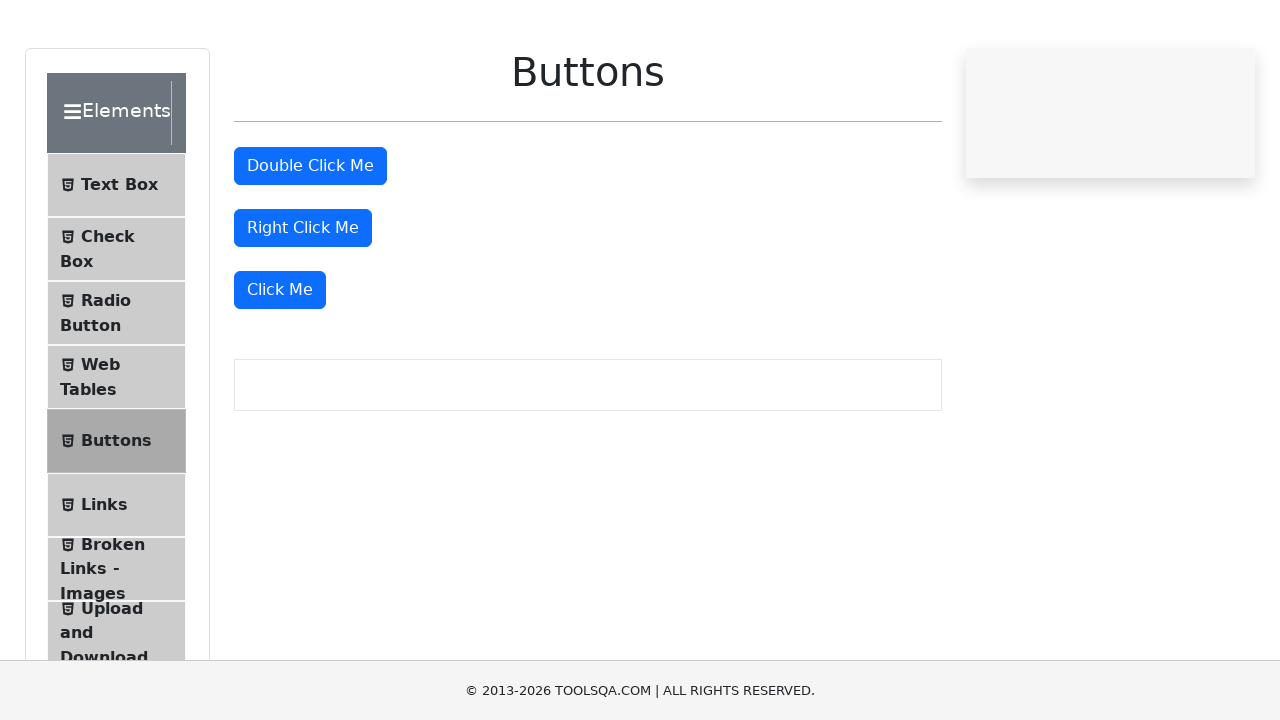

Double-clicked the double-click button to trigger double-click event at (310, 242) on xpath=//*[@id='doubleClickBtn']
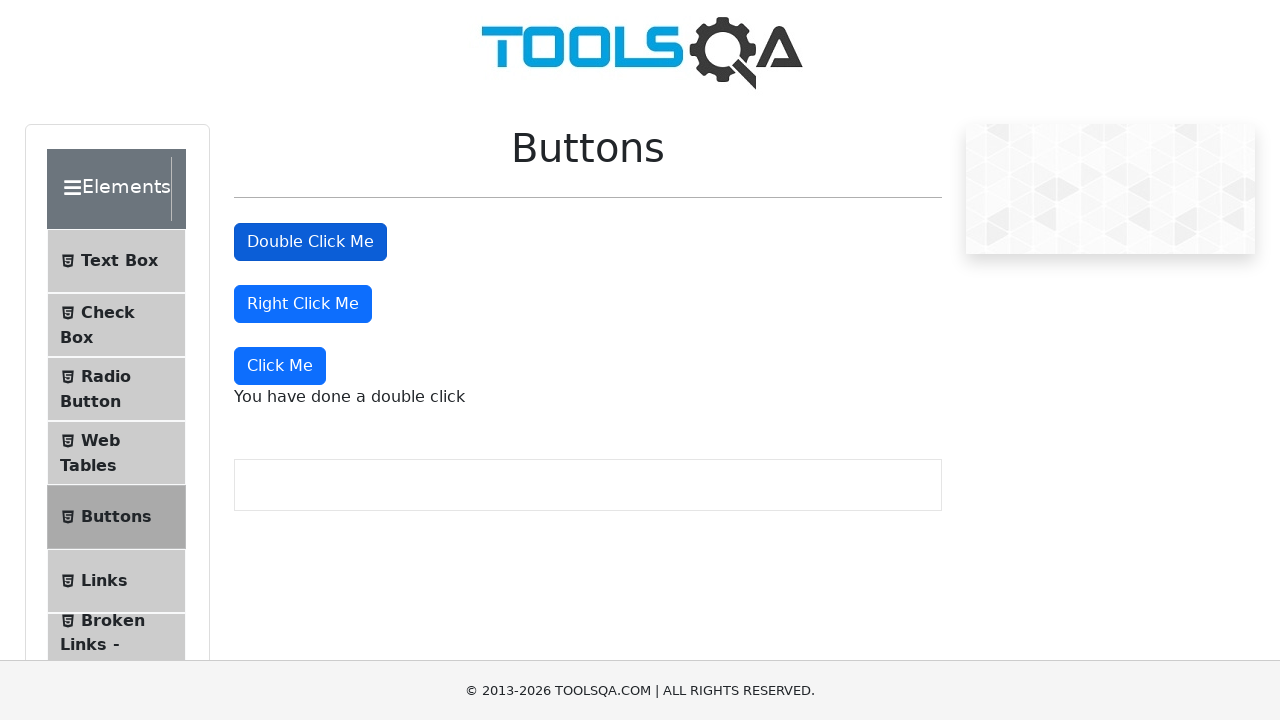

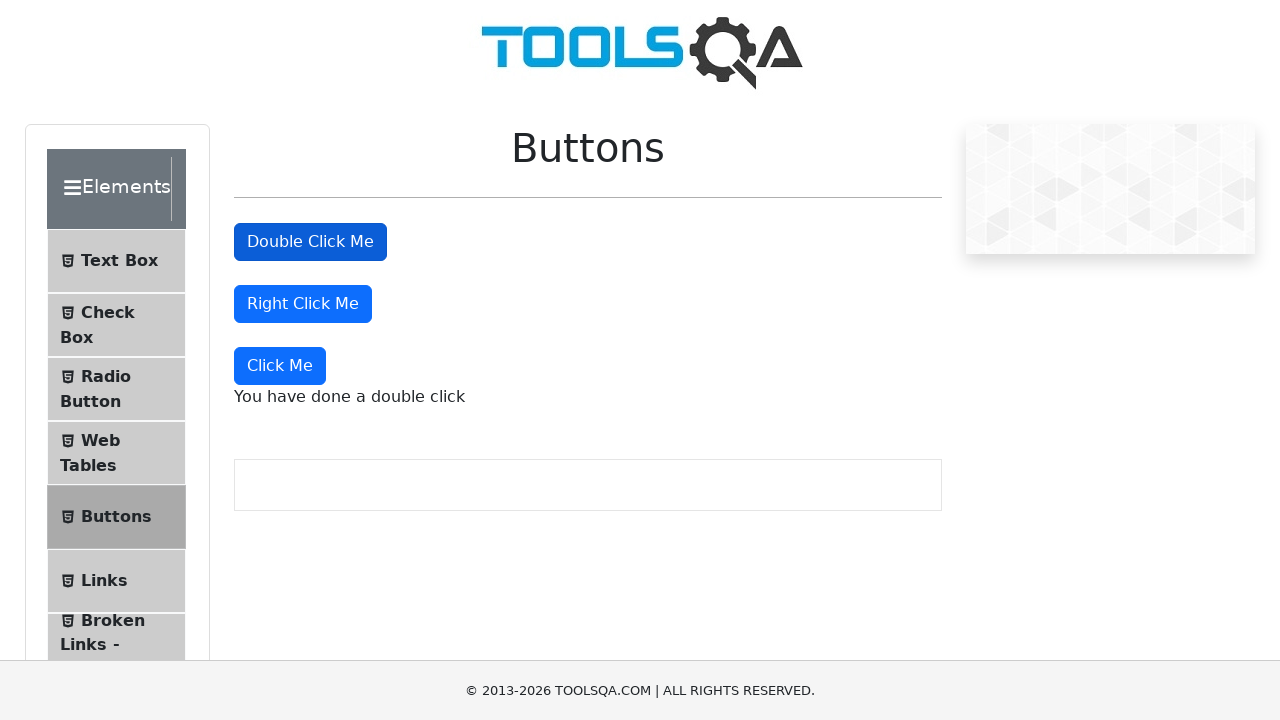